Tests explicit wait functionality by waiting for a price element to show "$100", then clicking a book button, calculating a mathematical answer based on a displayed value, and submitting the form.

Starting URL: http://suninjuly.github.io/explicit_wait2.html

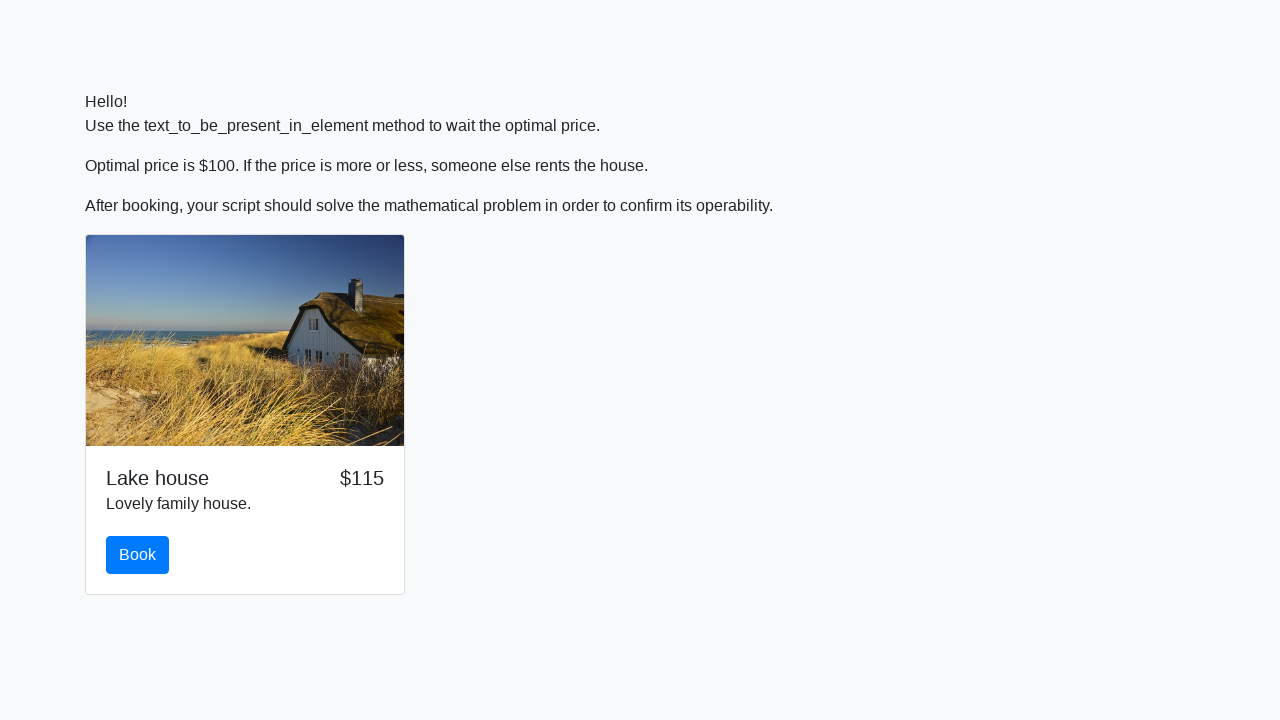

Waited for price element to display '$100'
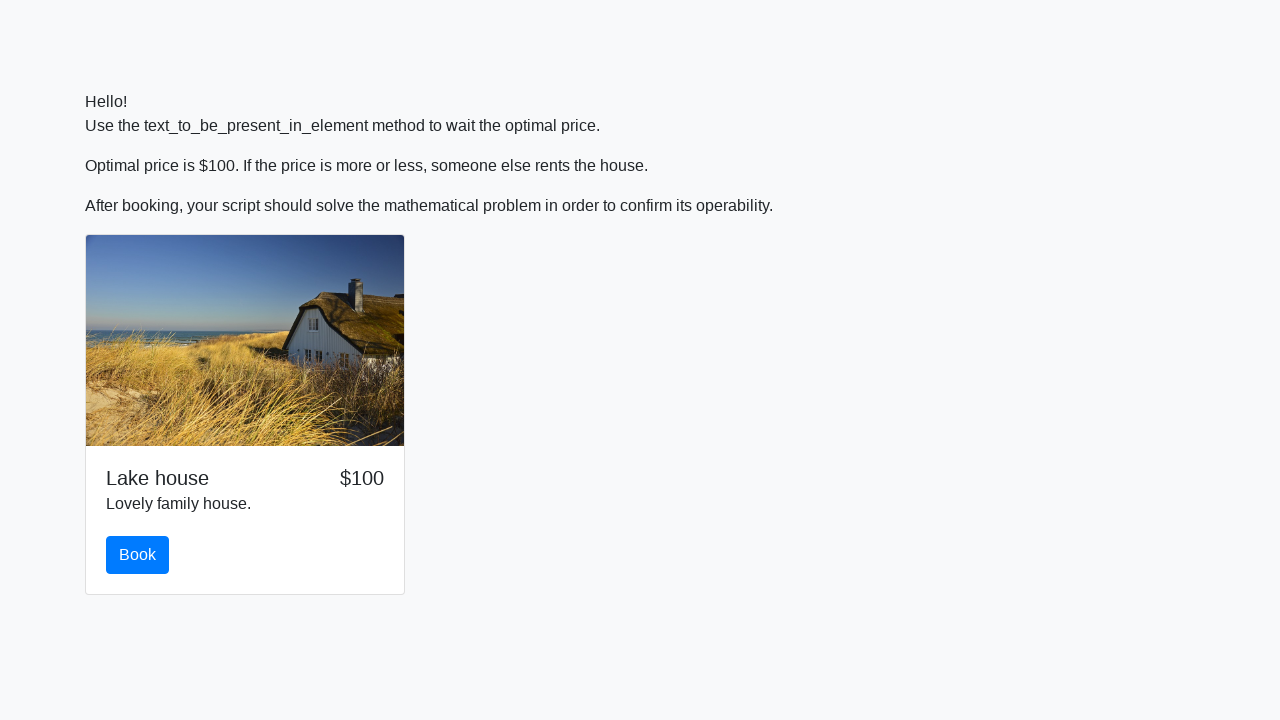

Clicked the book button at (138, 555) on button#book
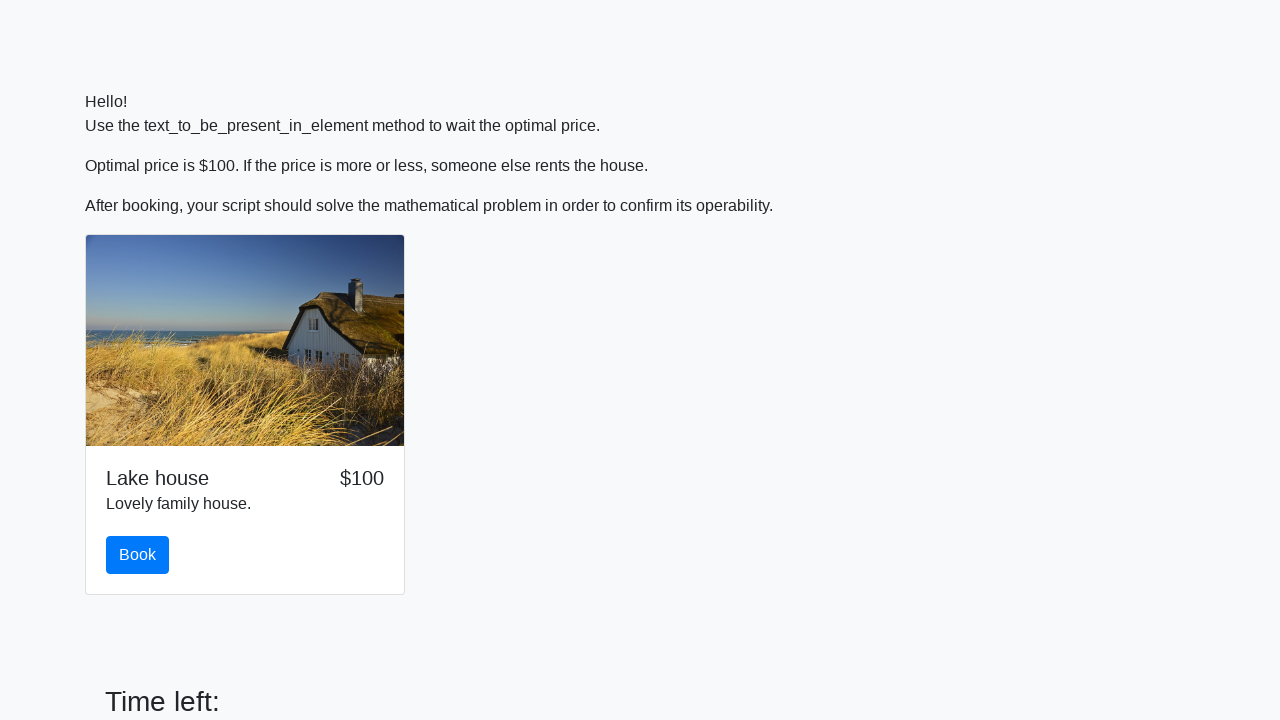

Retrieved input value: 598
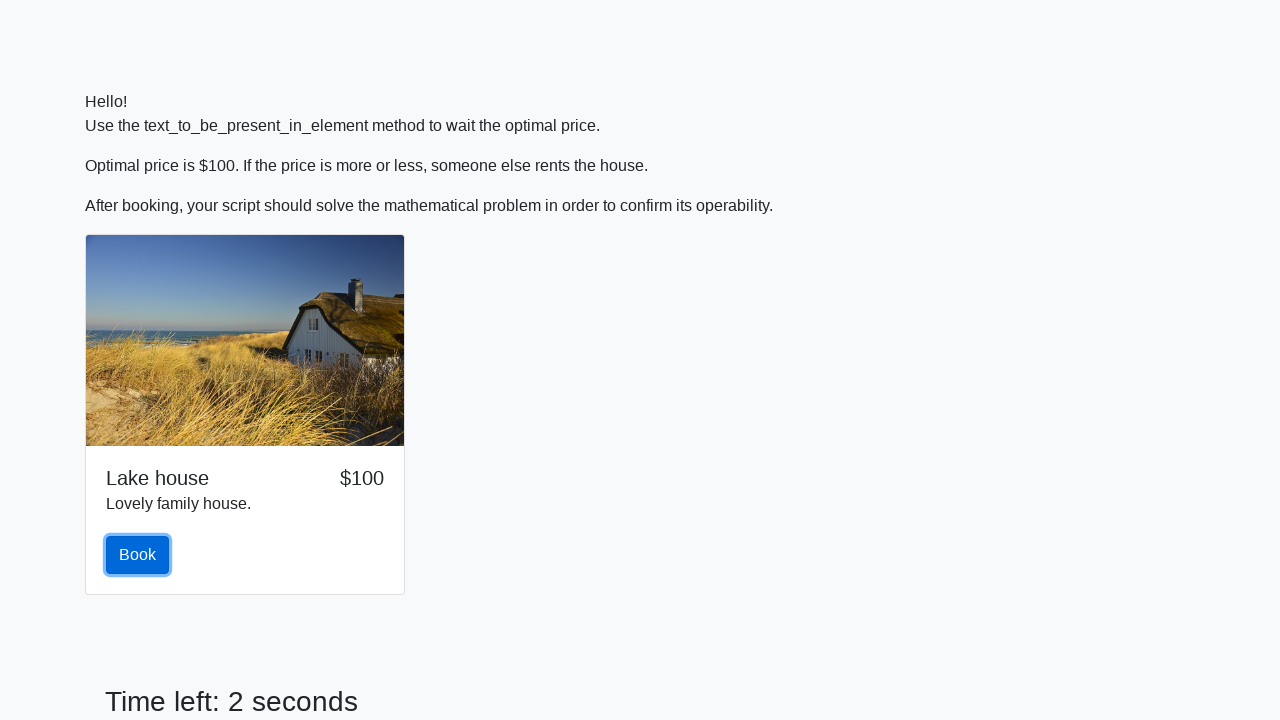

Calculated mathematical answer: 2.36839877986621
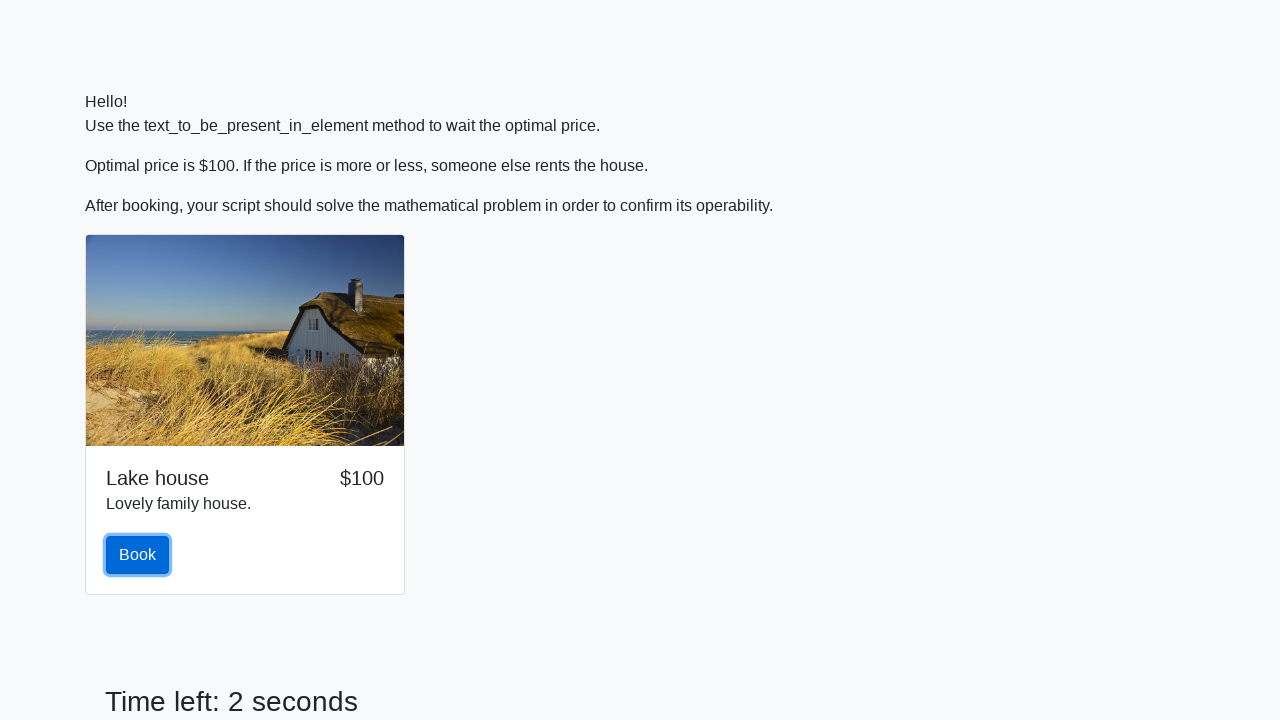

Filled answer field with calculated value: 2.36839877986621 on #answer
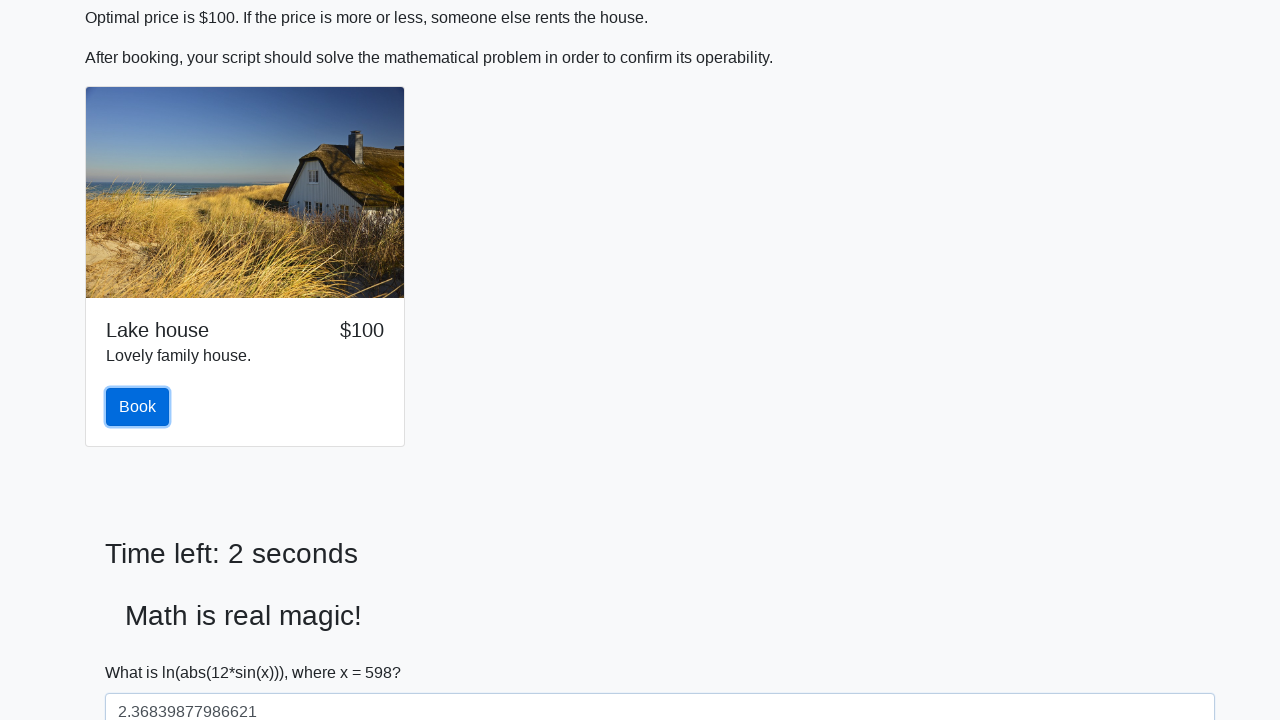

Clicked the submit button to complete the form at (143, 651) on button[type='submit']
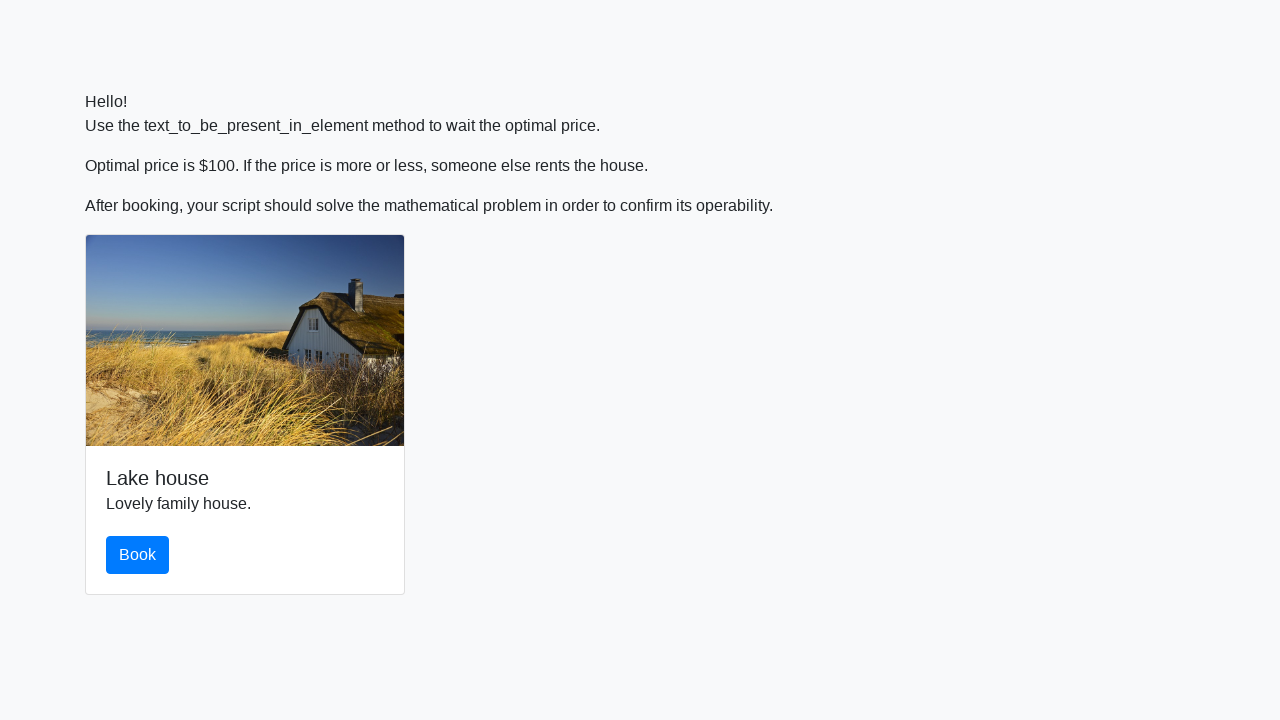

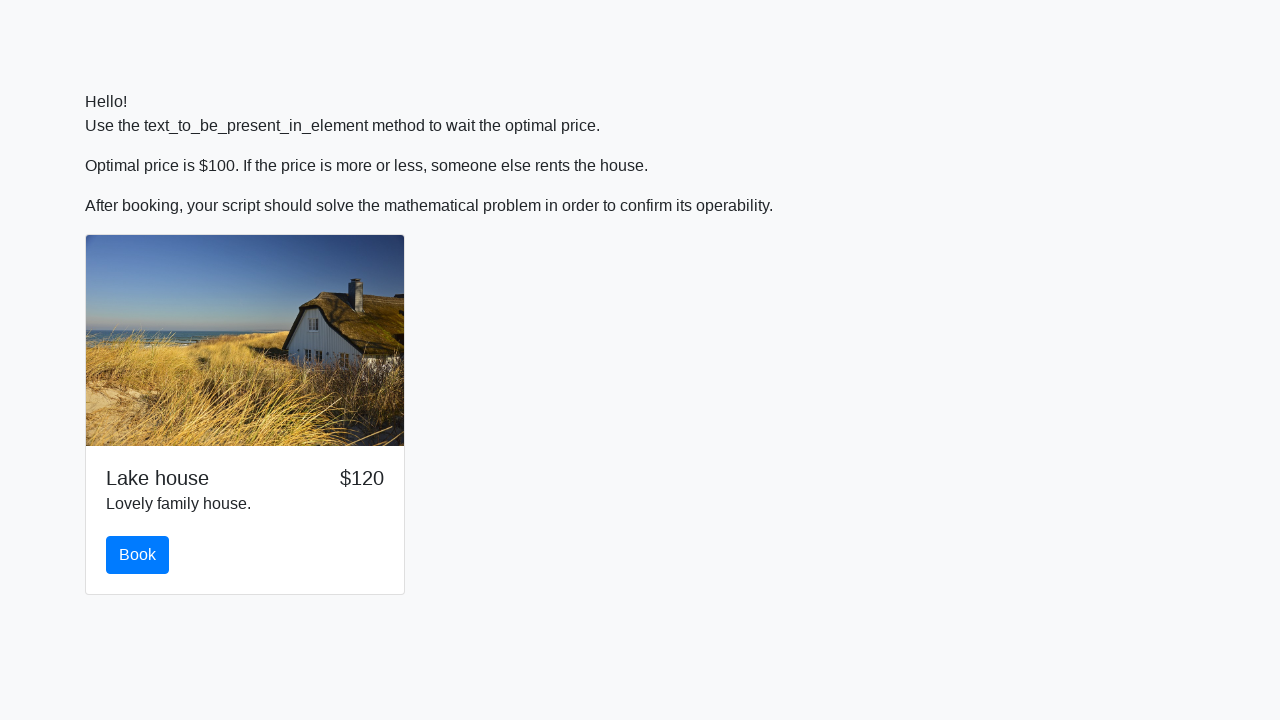